Selects a checkbox for Pasta option

Starting URL: https://thefreerangetester.github.io/sandbox-automation-testing/

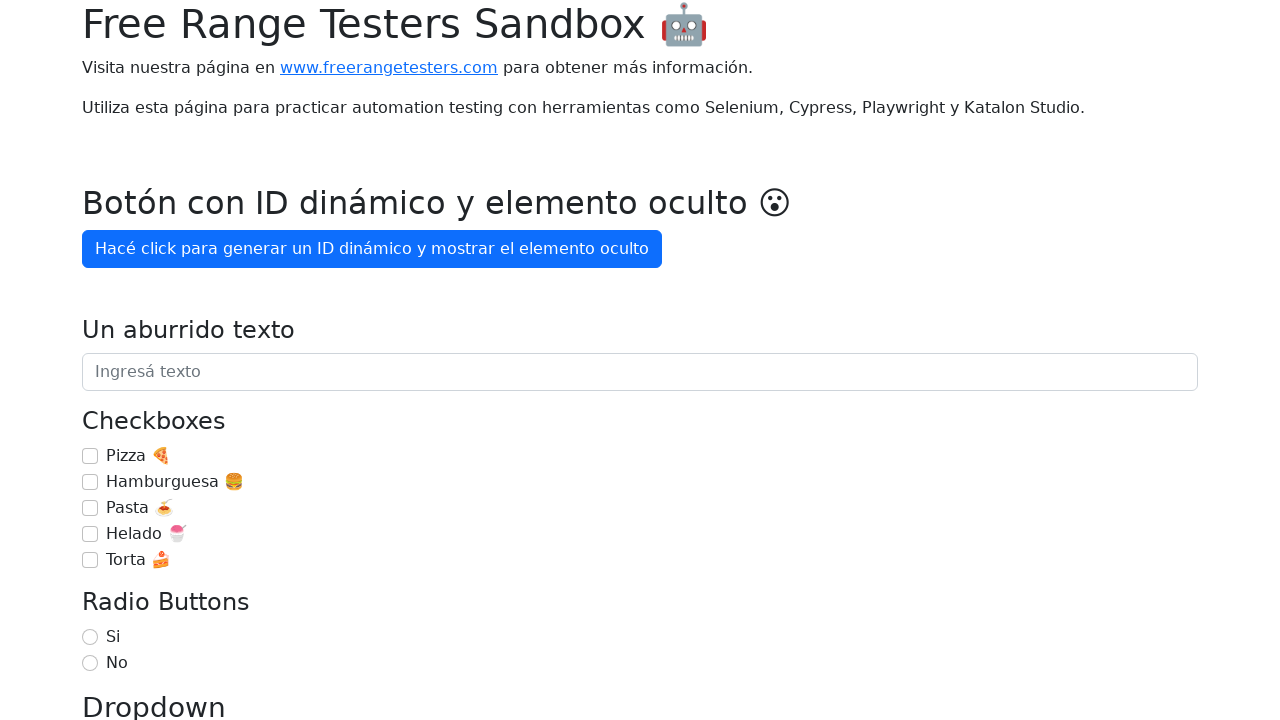

Checked the Pasta checkbox at (90, 508) on internal:label="Pasta \ud83c\udf5d"i
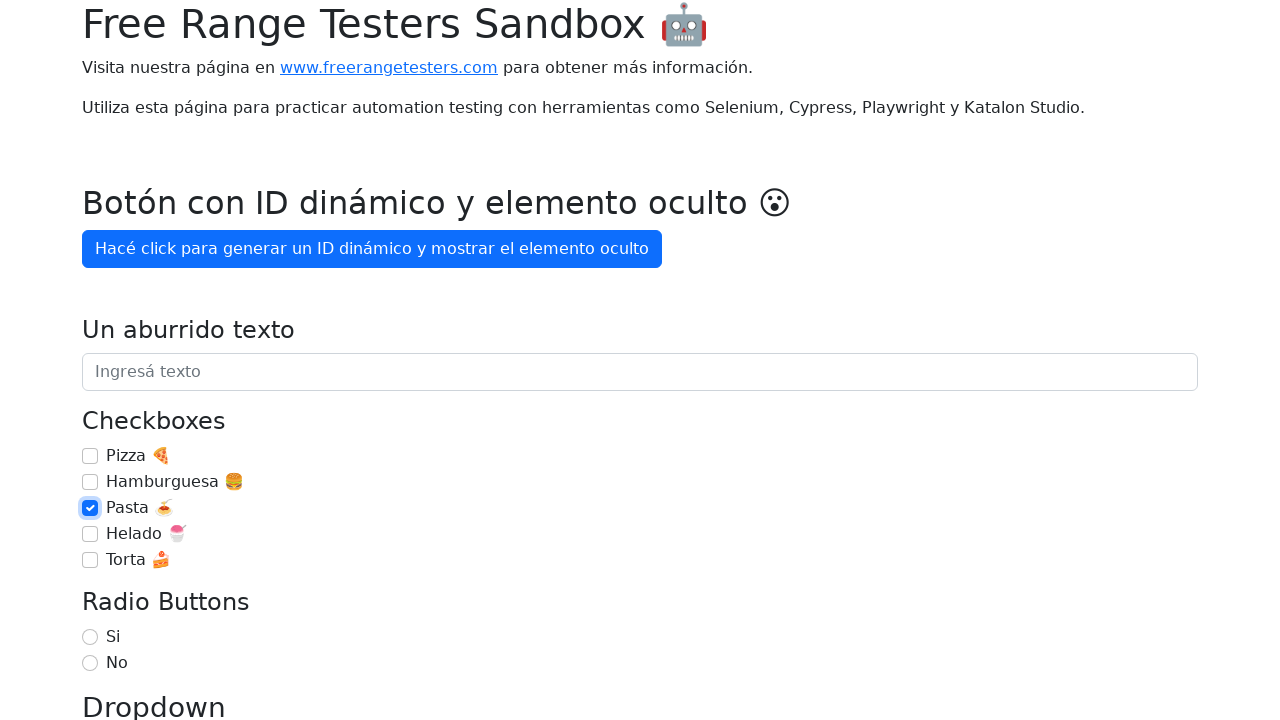

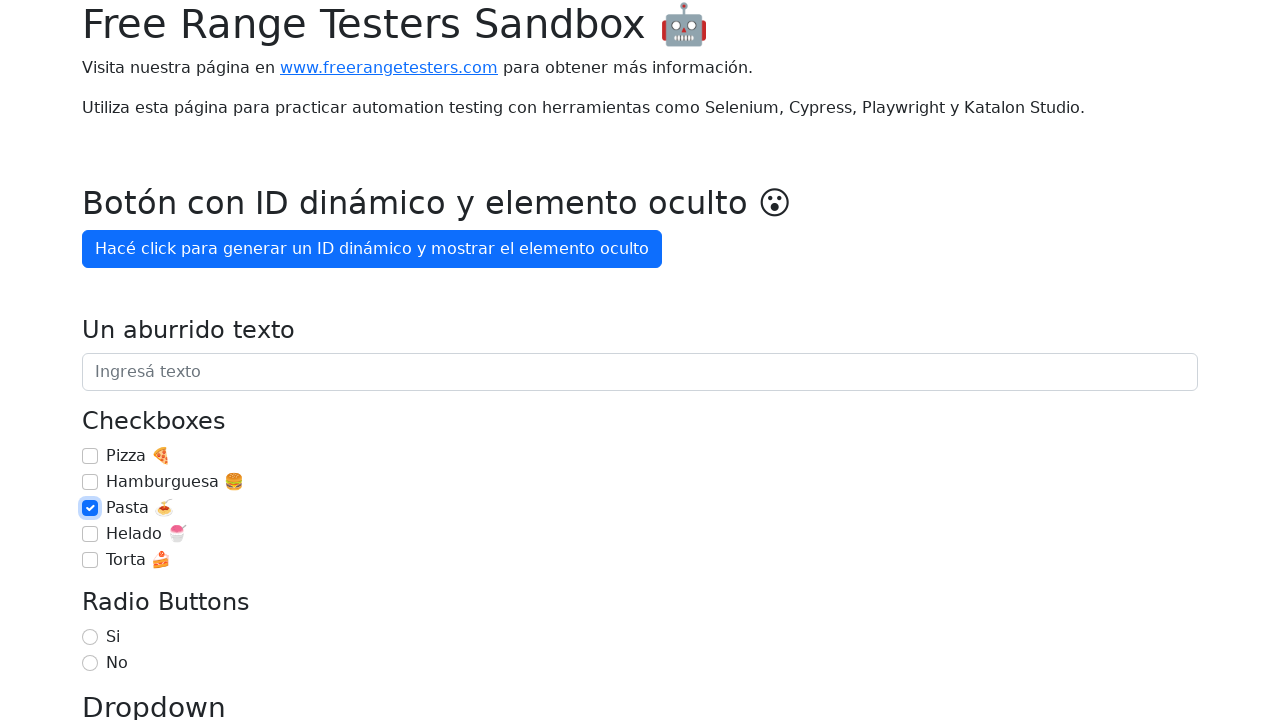